Tests text input functionality by entering text into an input field and clicking a button that updates its label based on the input

Starting URL: http://uitestingplayground.com/textinput

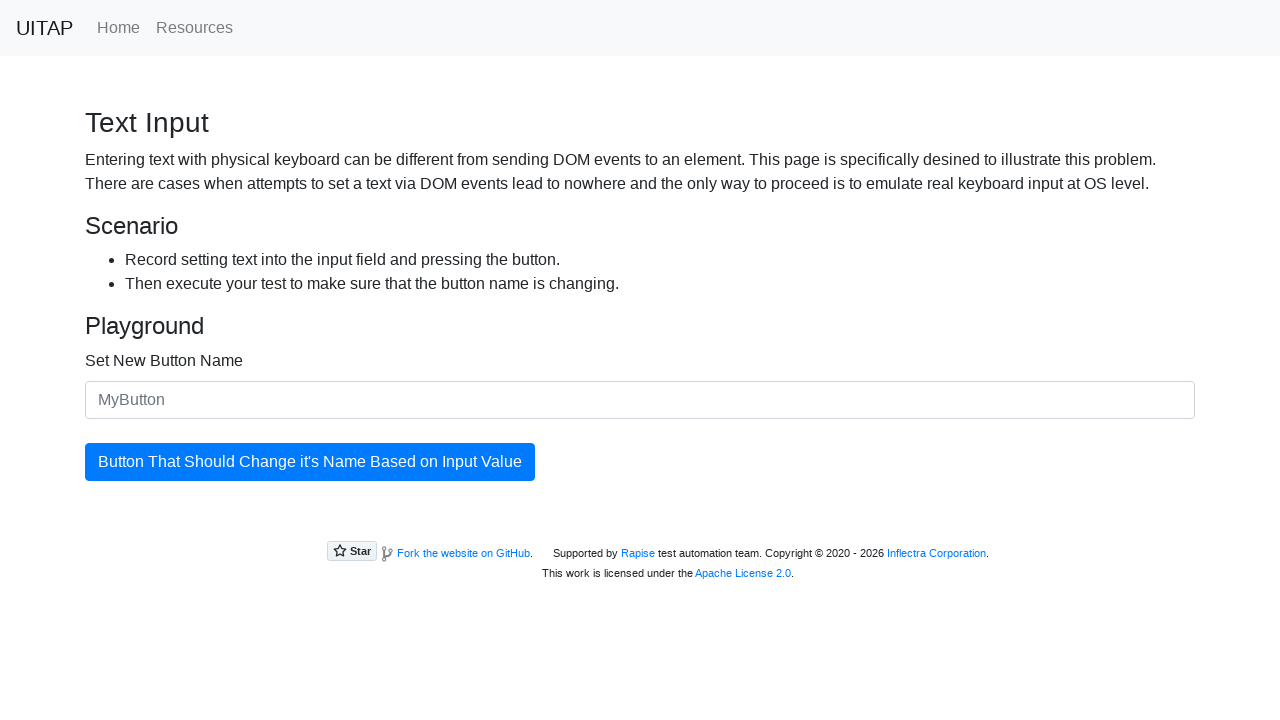

Filled input field with 'SkyPro' on #newButtonName
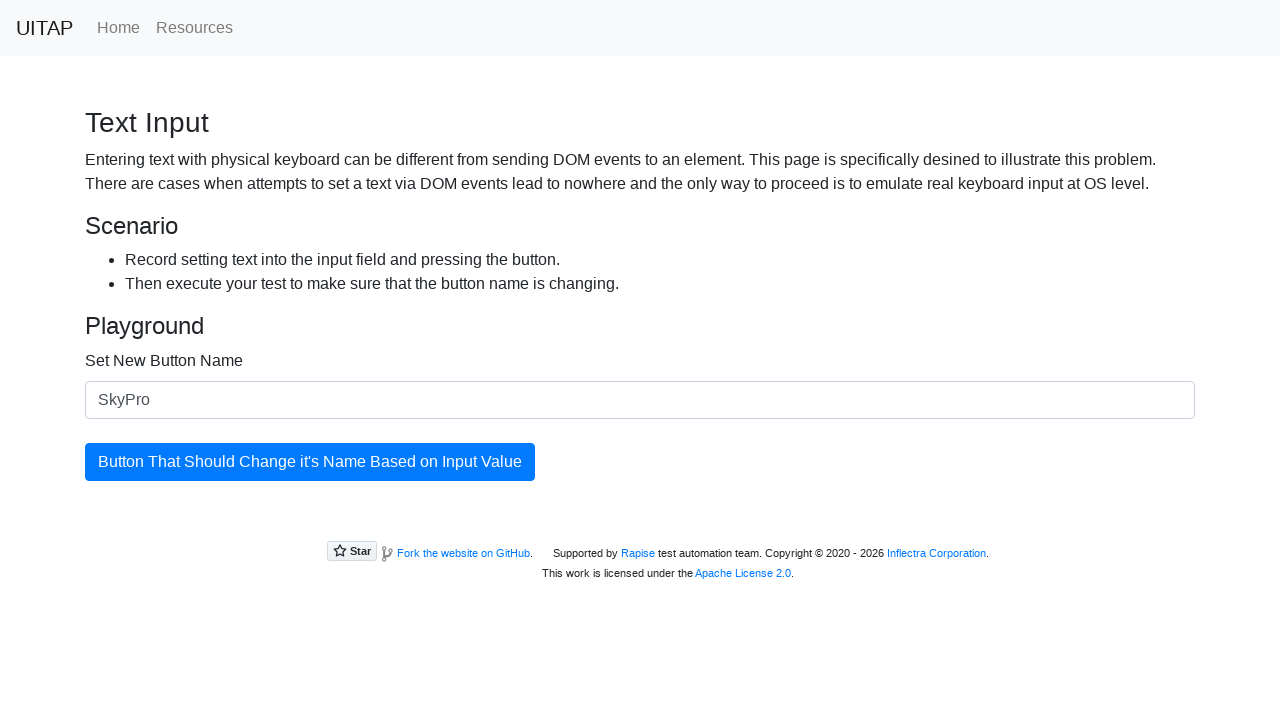

Clicked the button to update its label at (310, 462) on #updatingButton
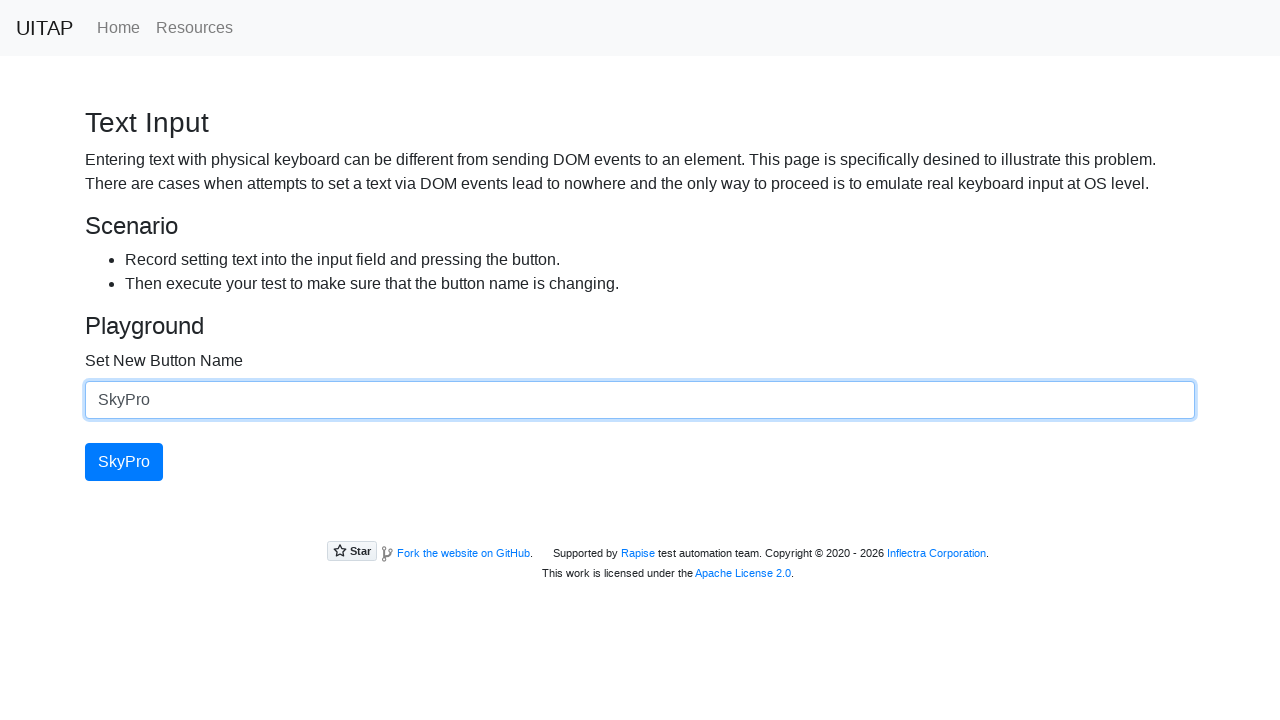

Button label updated to 'SkyPro' as expected
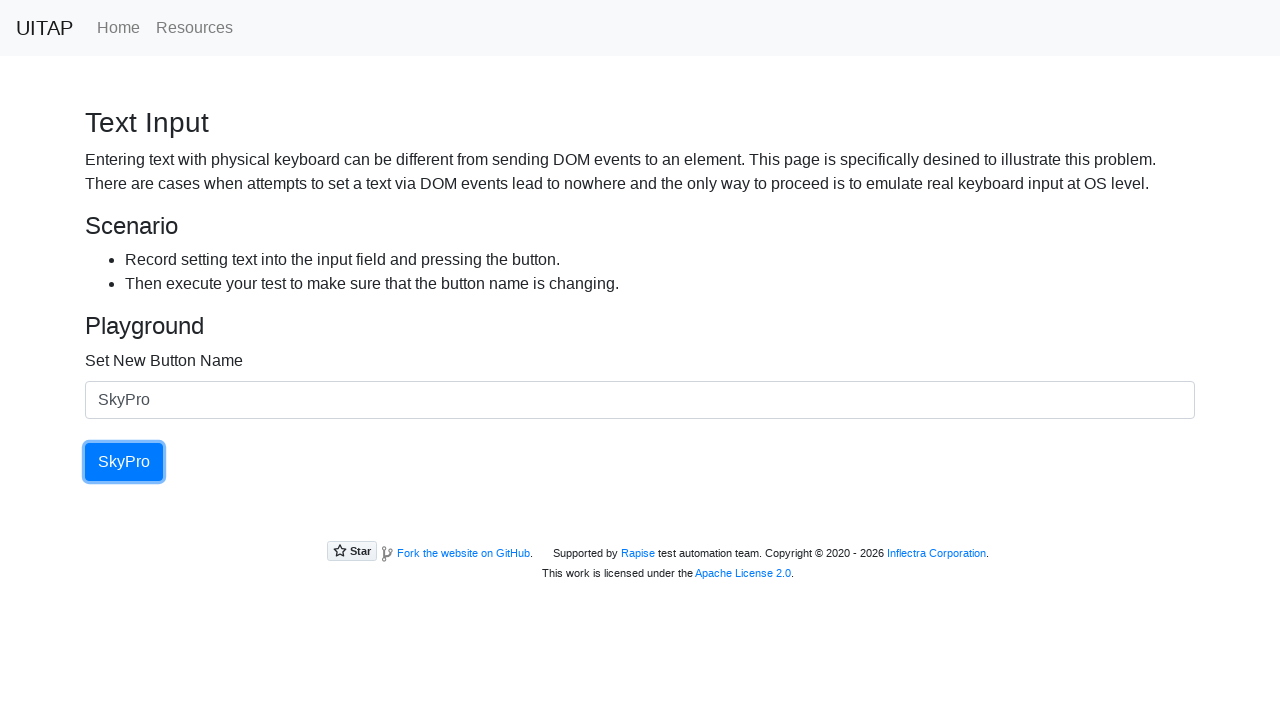

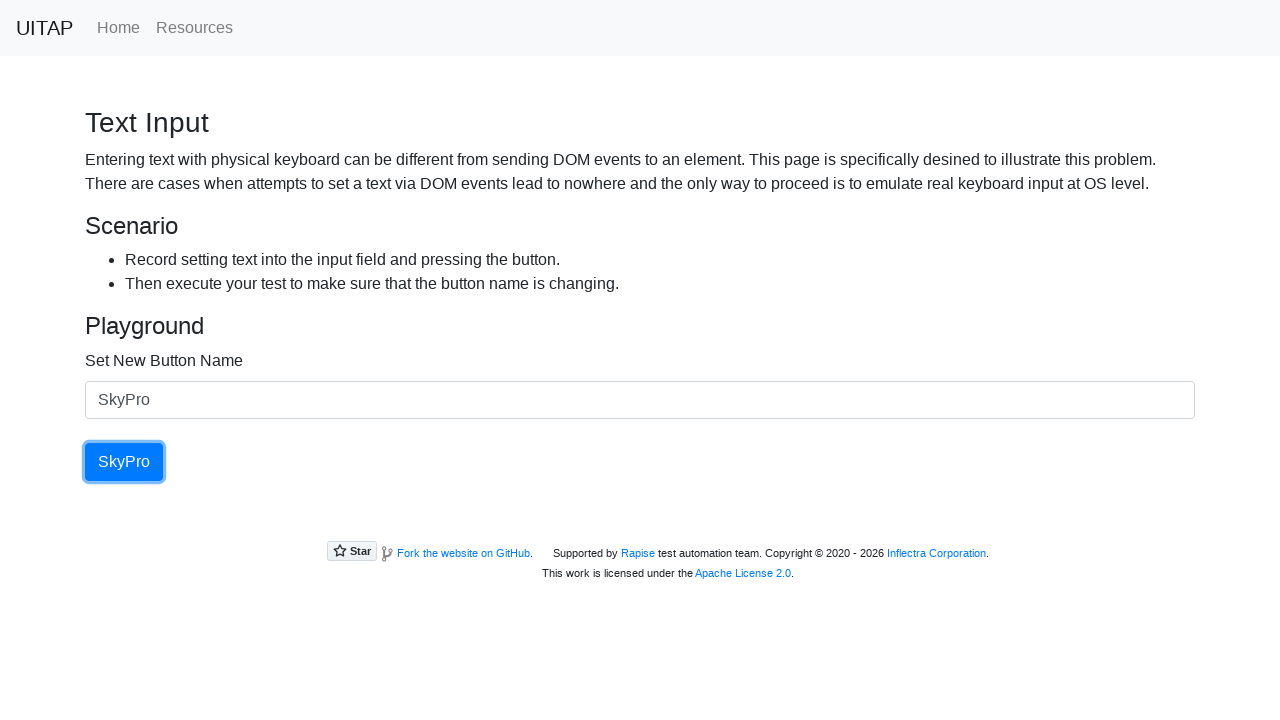